Tests adding a product to the shopping cart on BrowserStack's demo e-commerce site, then verifies the cart opens and contains the correct product.

Starting URL: https://www.bstackdemo.com

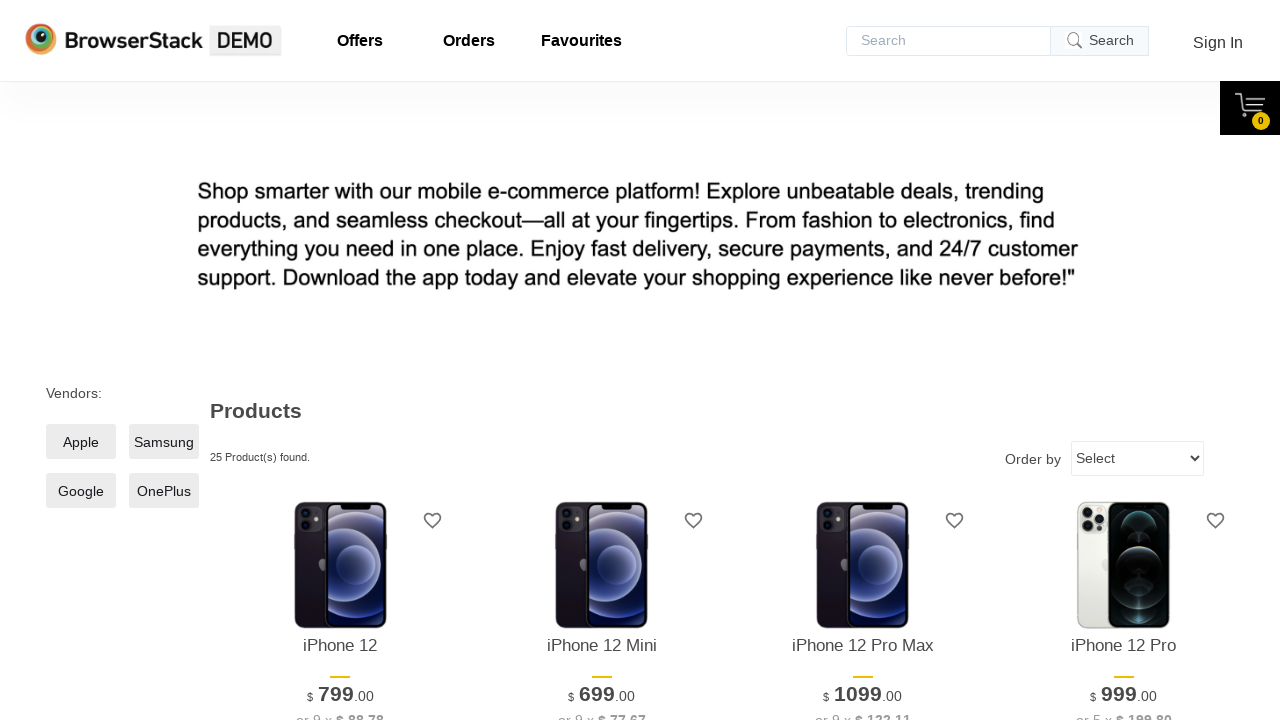

Verified page title contains 'StackDemo'
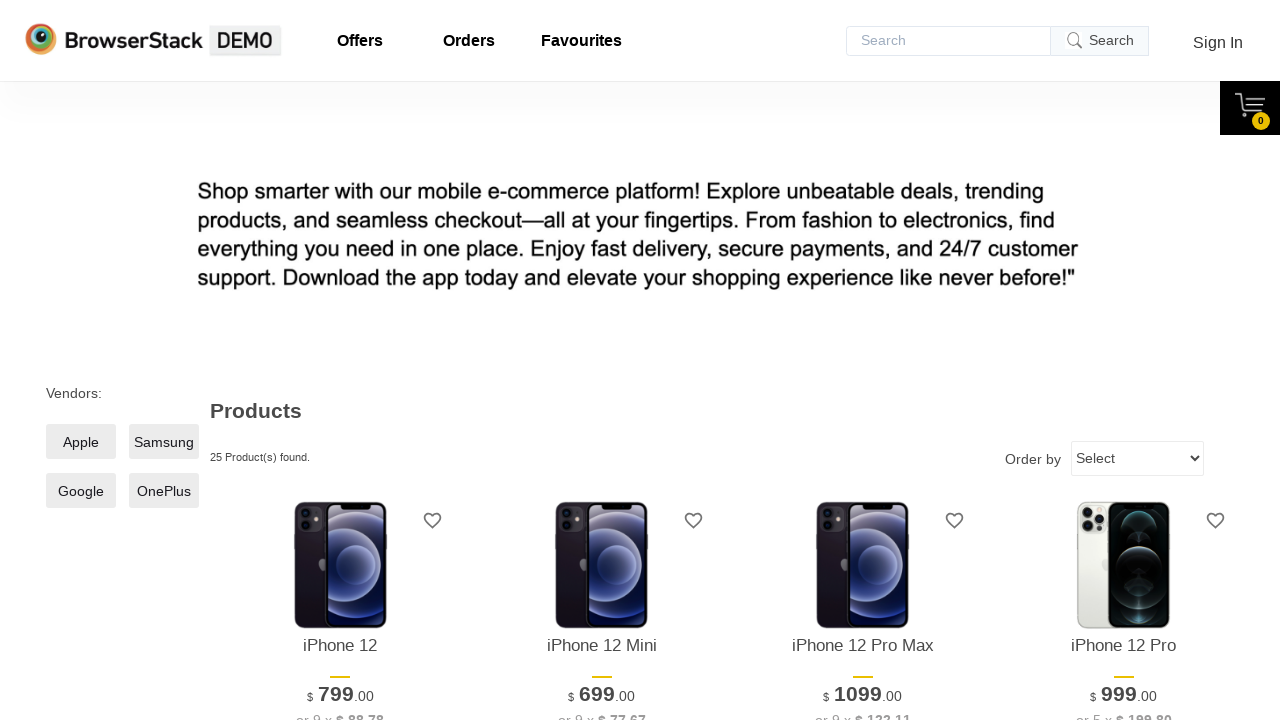

Retrieved product name from product listing
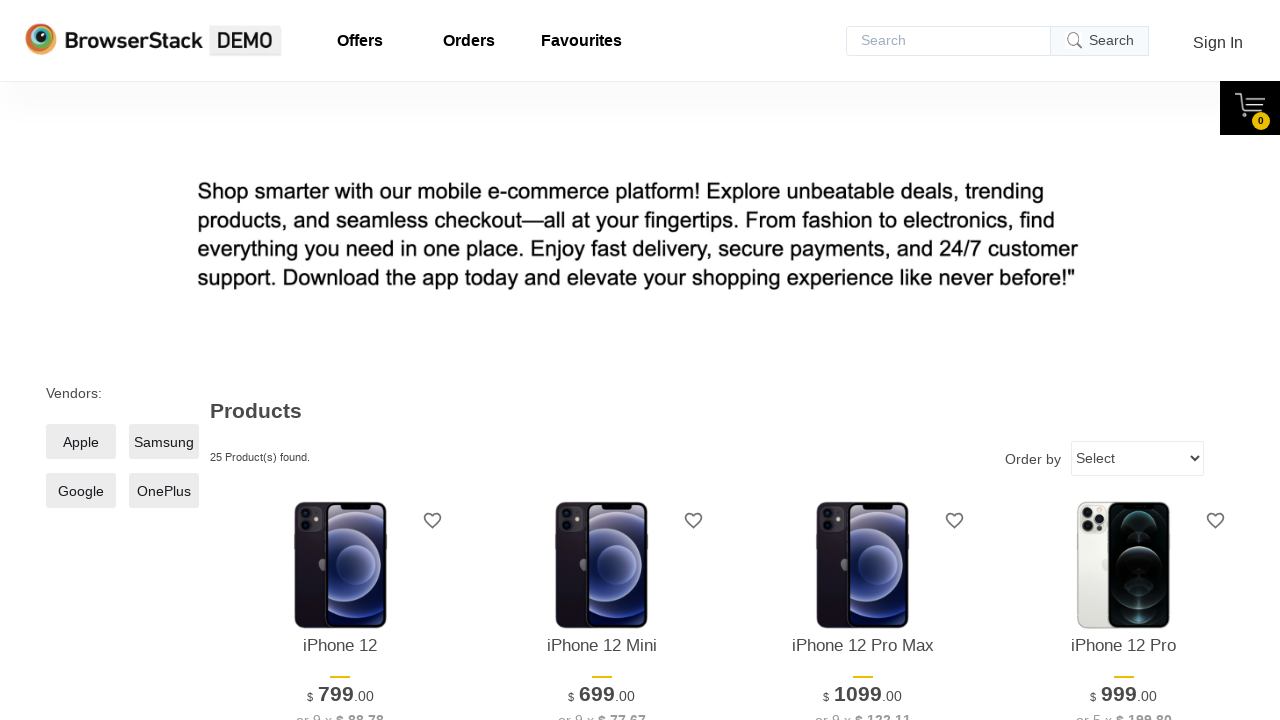

Clicked 'Add to Cart' button for first product at (340, 361) on xpath=//*[@id='1']/div[4]
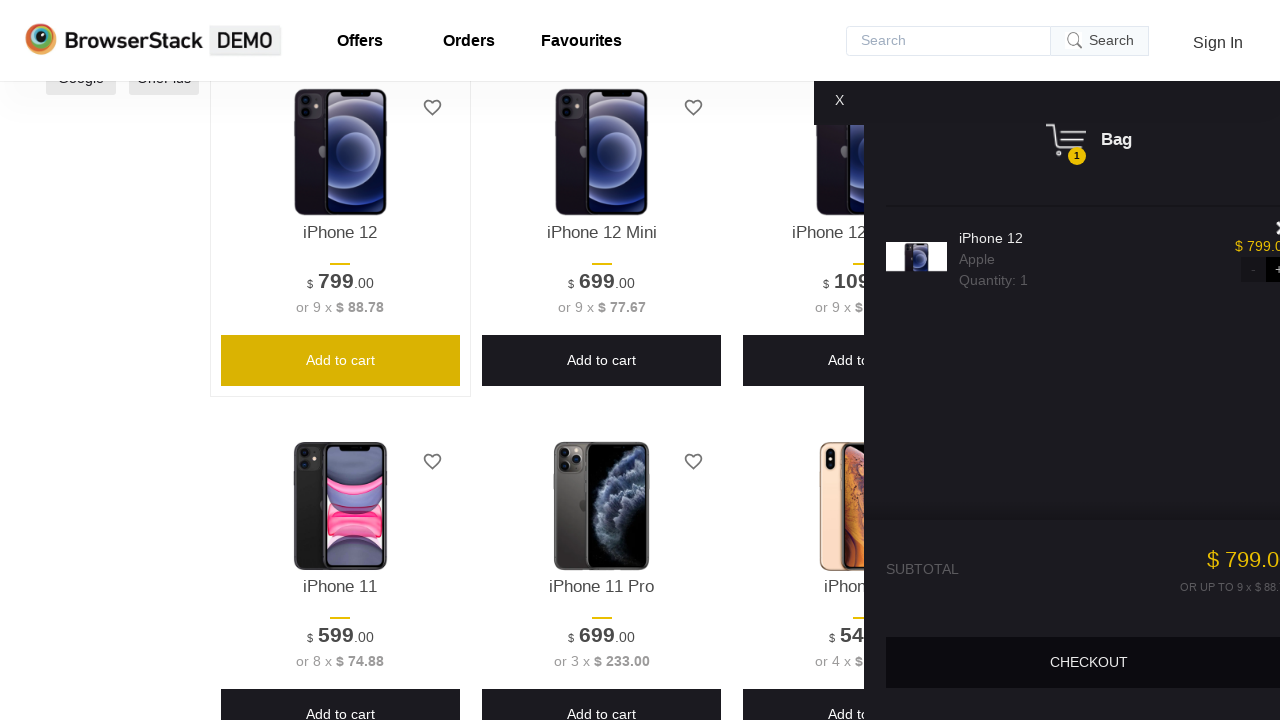

Cart panel became visible
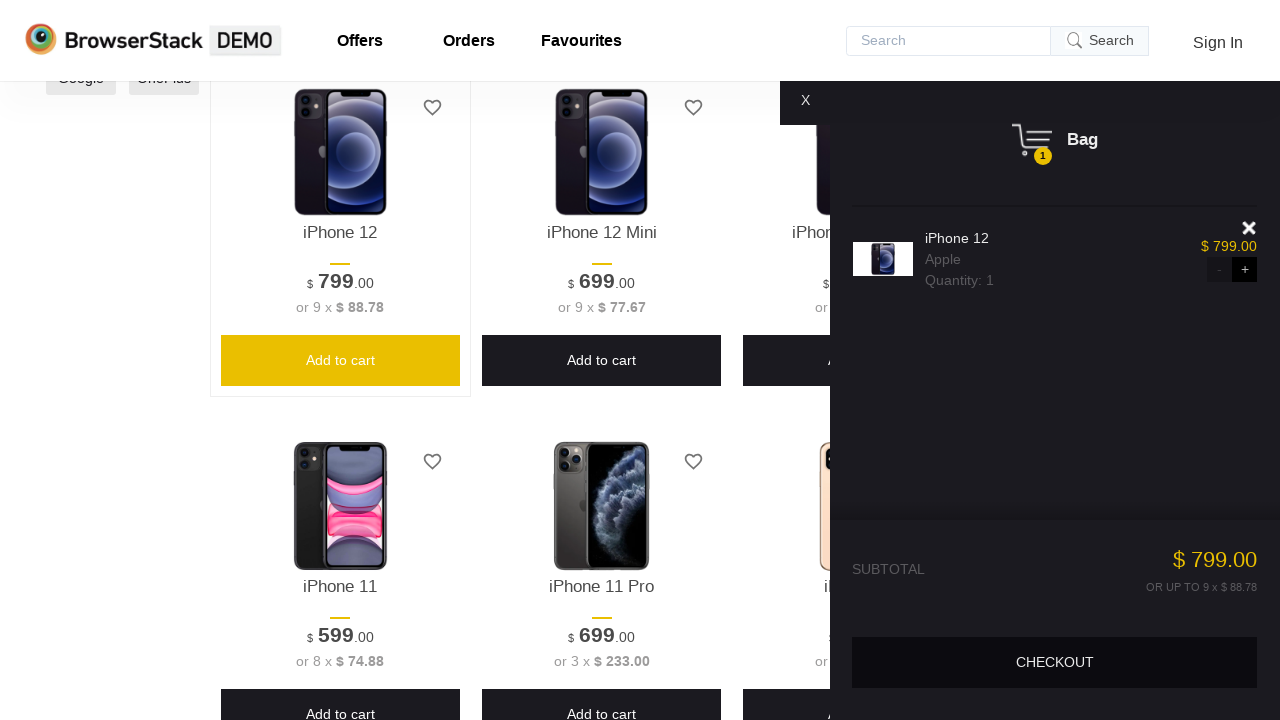

Verified cart panel is visible
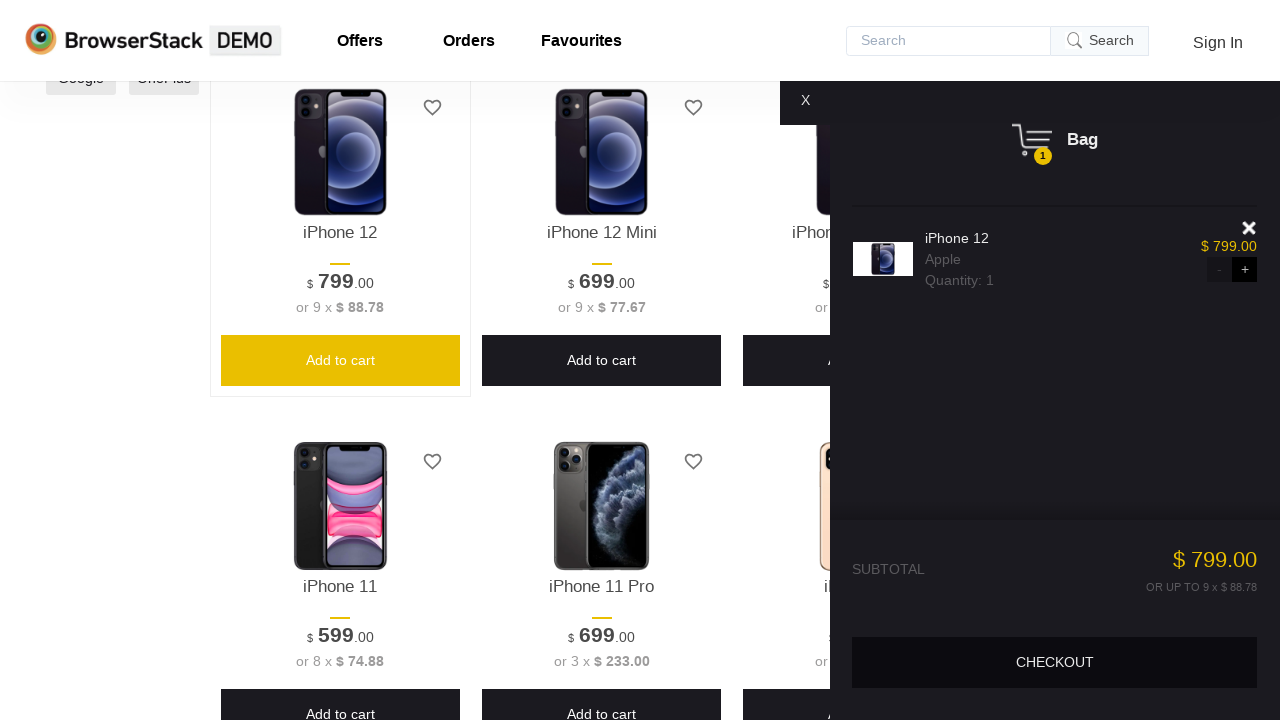

Retrieved product name from shopping cart
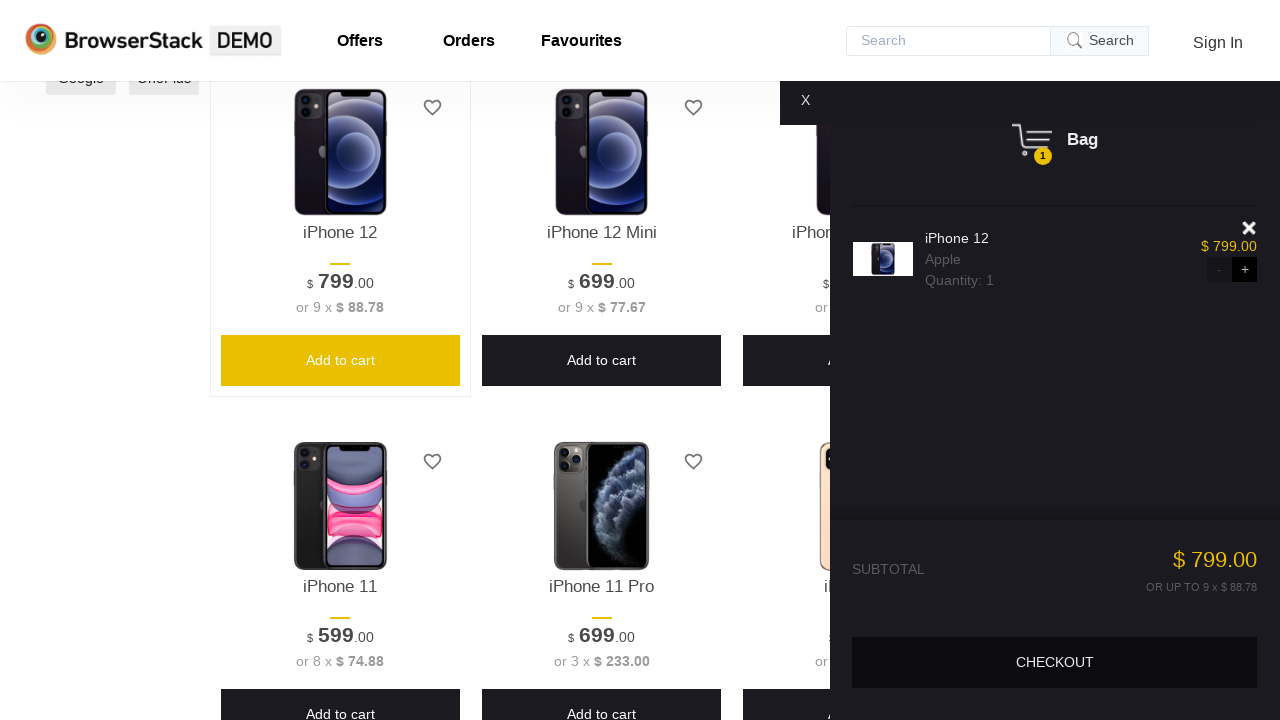

Verified product in cart matches the product that was added
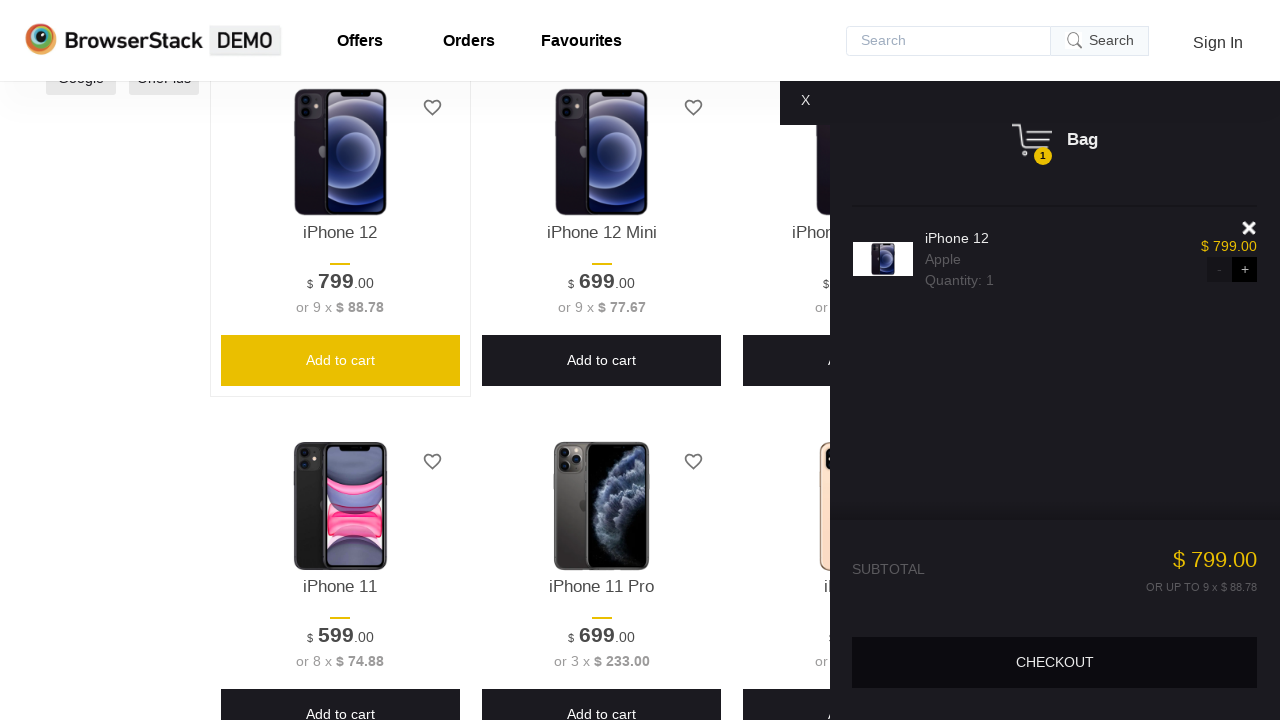

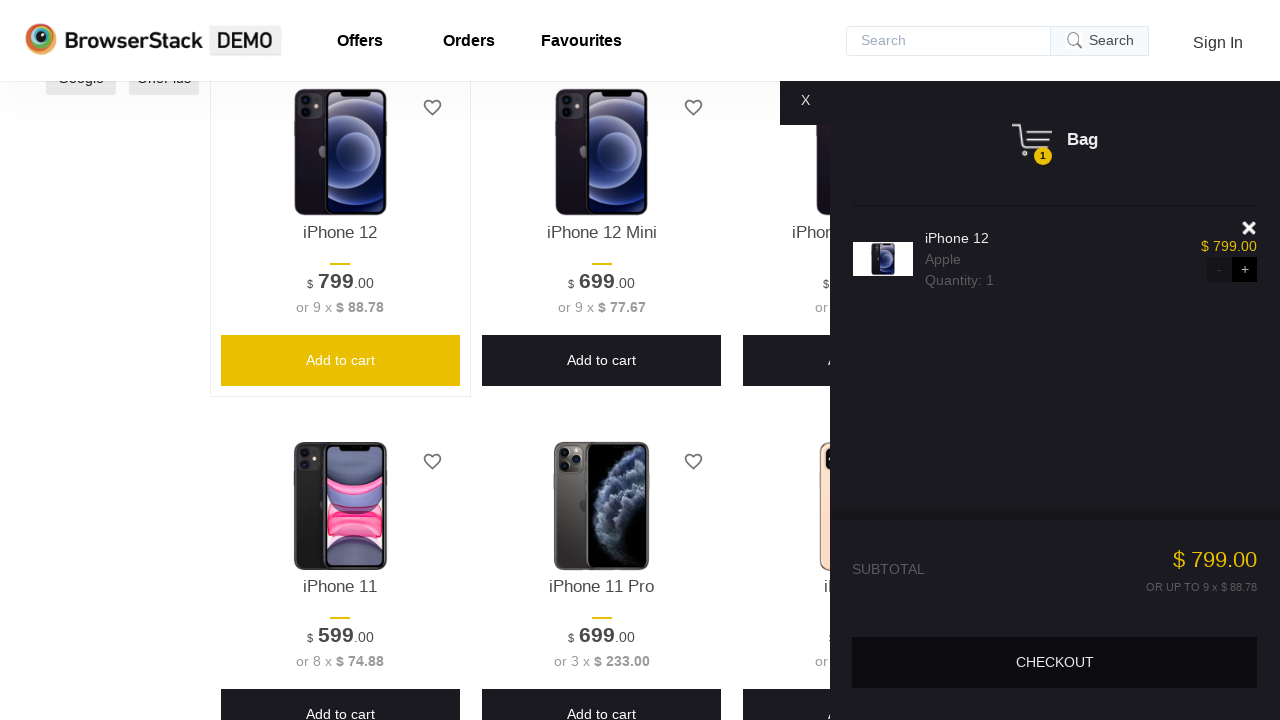